Tests scrolling functionality using JavaScript executor to scroll to different elements on a page with large content

Starting URL: https://practice.cydeo.com/large

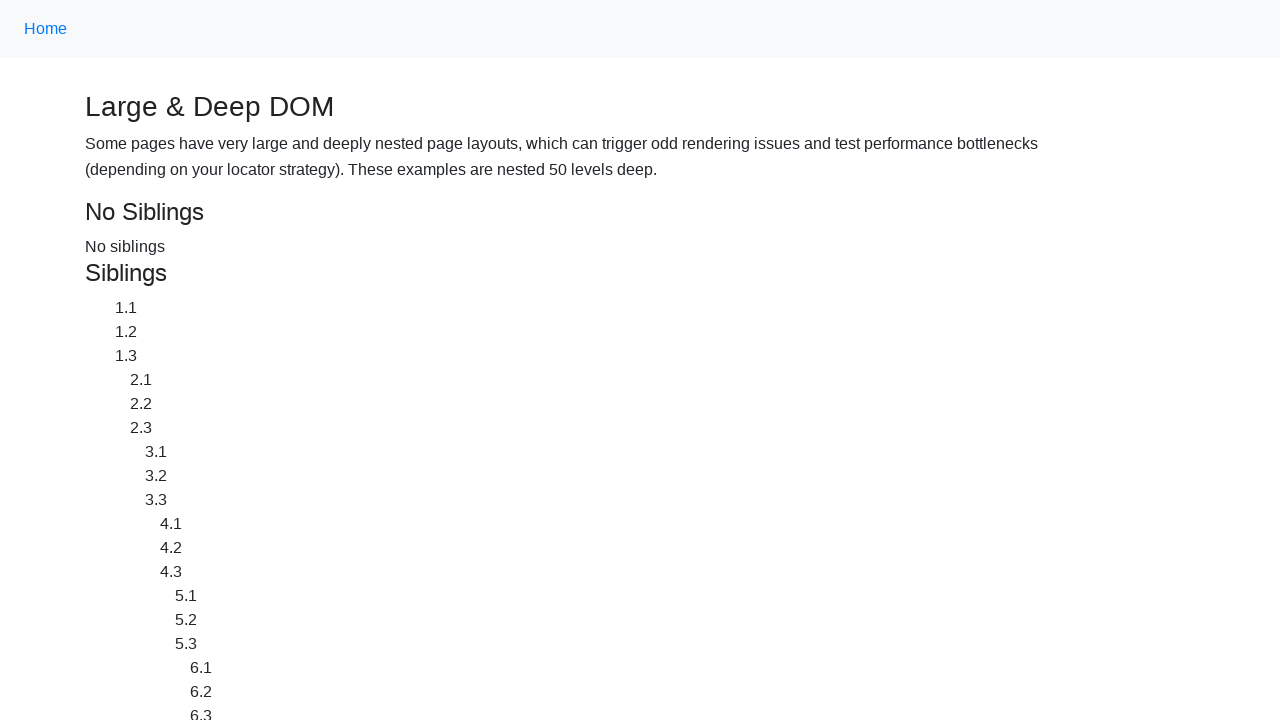

Located Cydeo link element using XPath
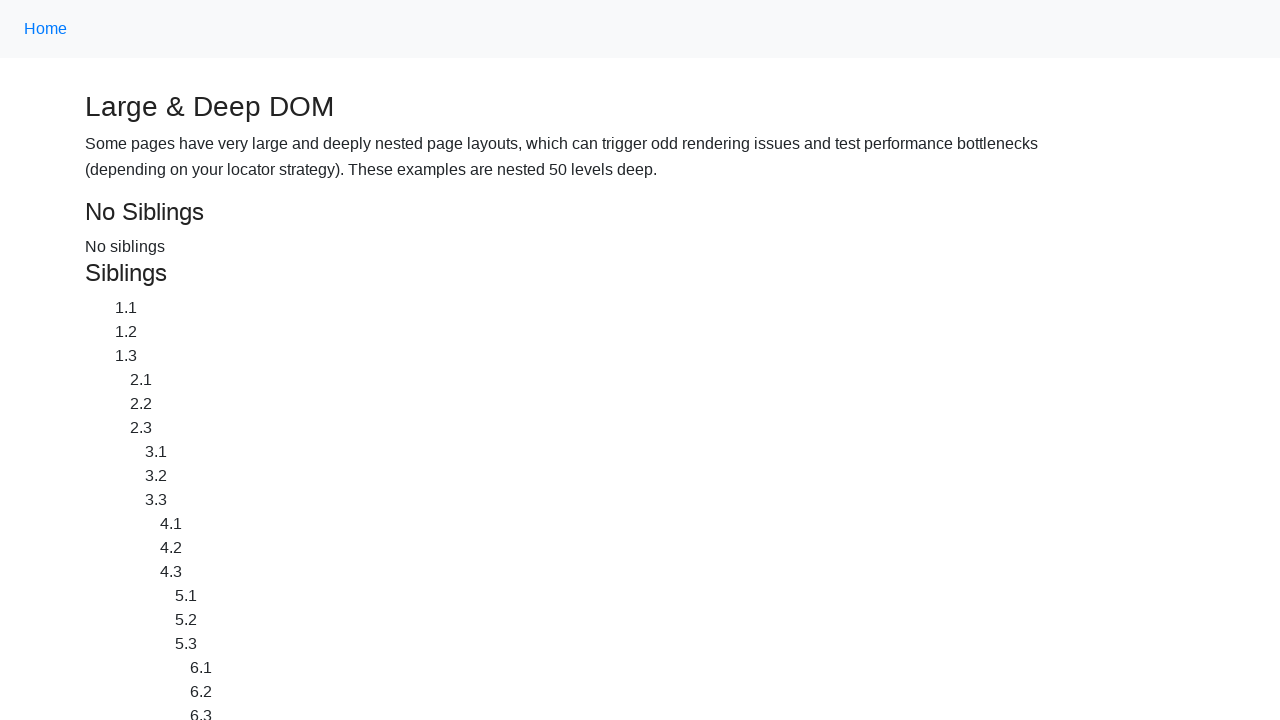

Located Home link element using XPath
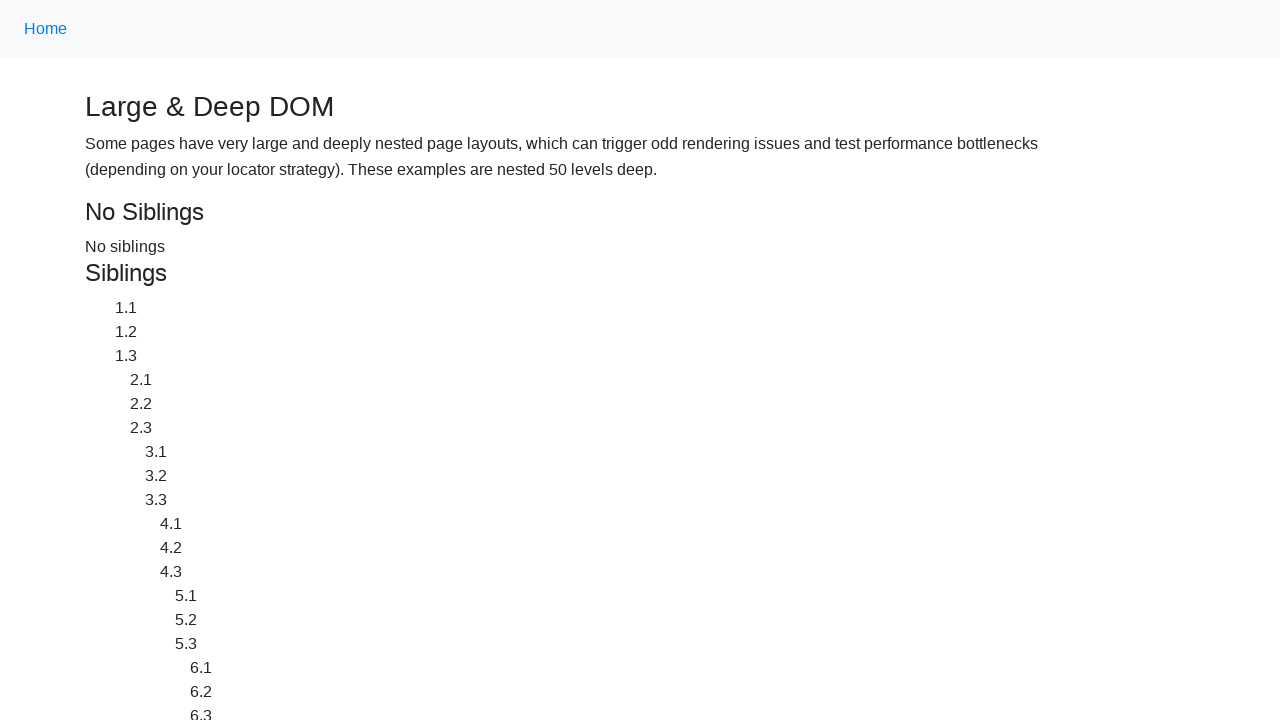

Scrolled down to Cydeo link using JavaScript executor
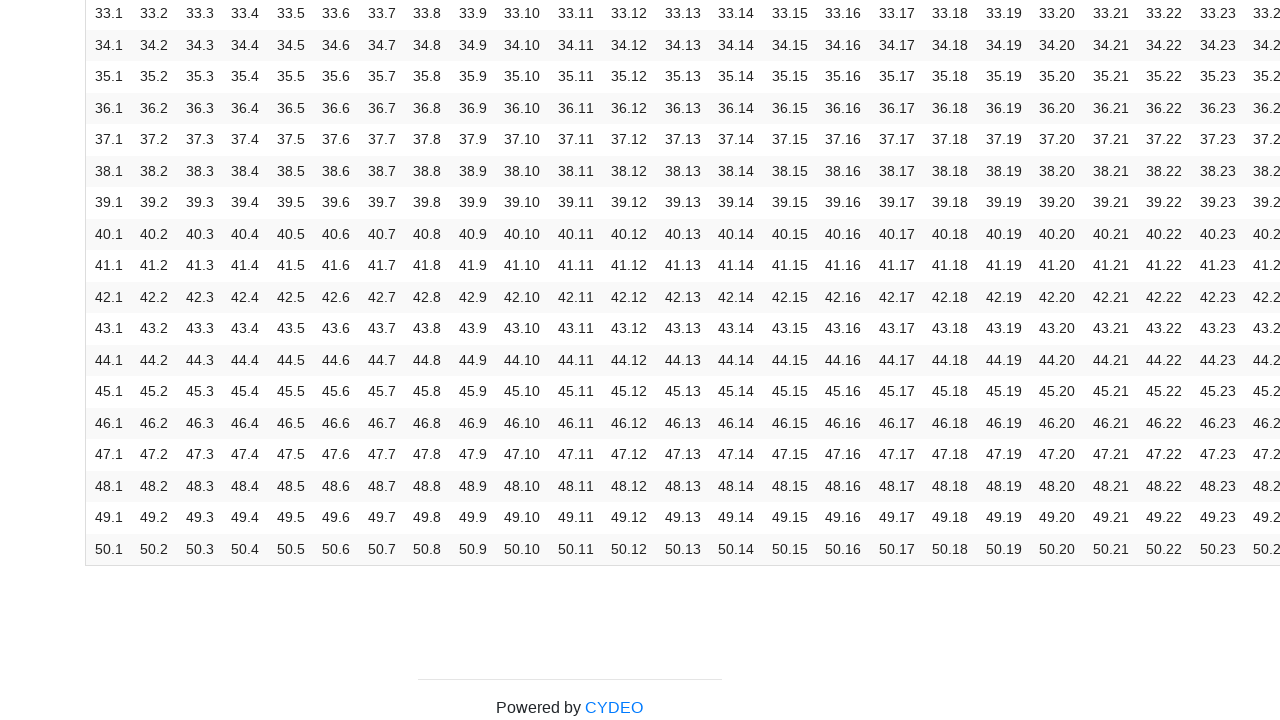

Waited 2000ms for scroll animation to complete
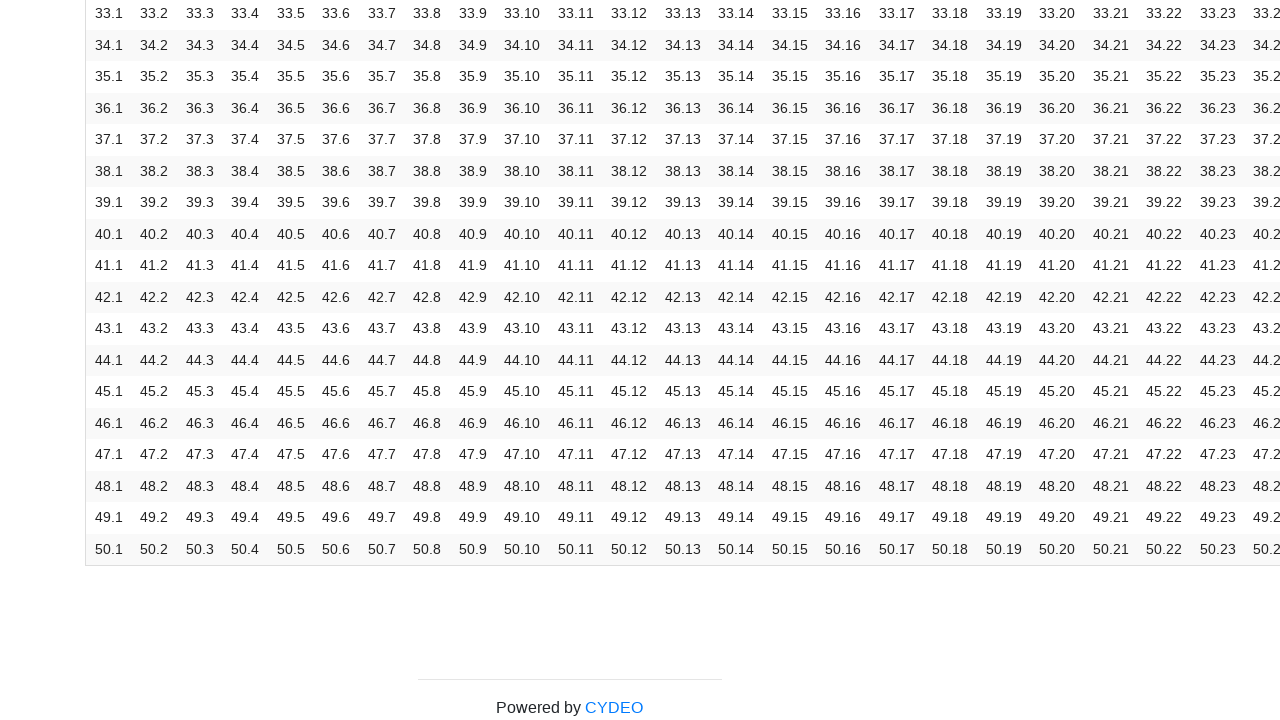

Scrolled up to Home link using JavaScript executor
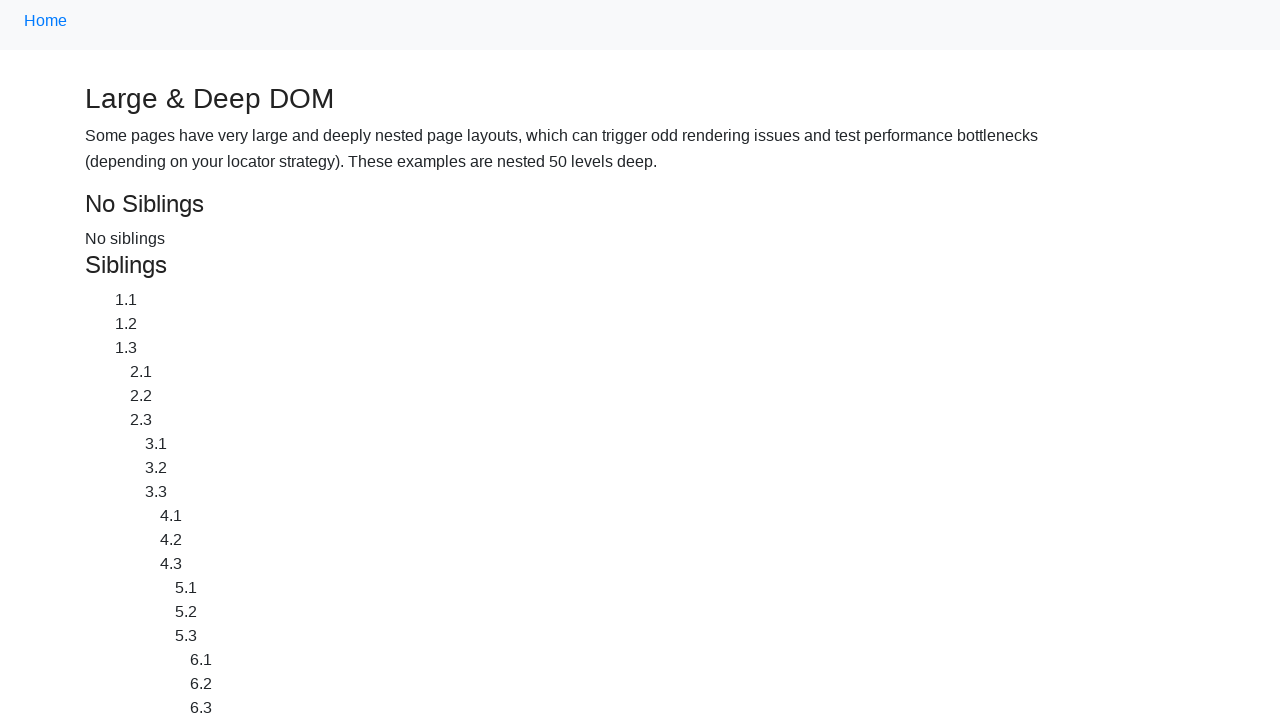

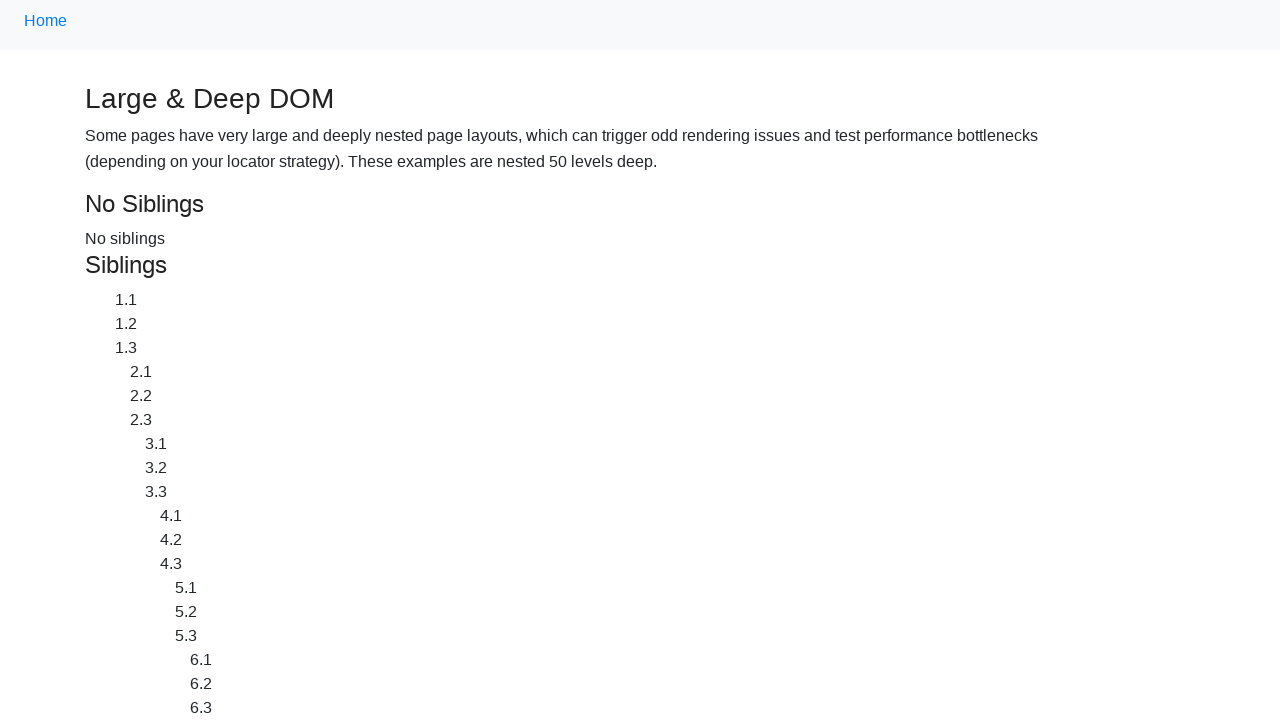